Navigates to a QA diploma project website and clicks on the "Магазин" (Shop) link to access the shop page.

Starting URL: https://erikdark.github.io/QA_DIPLOM/

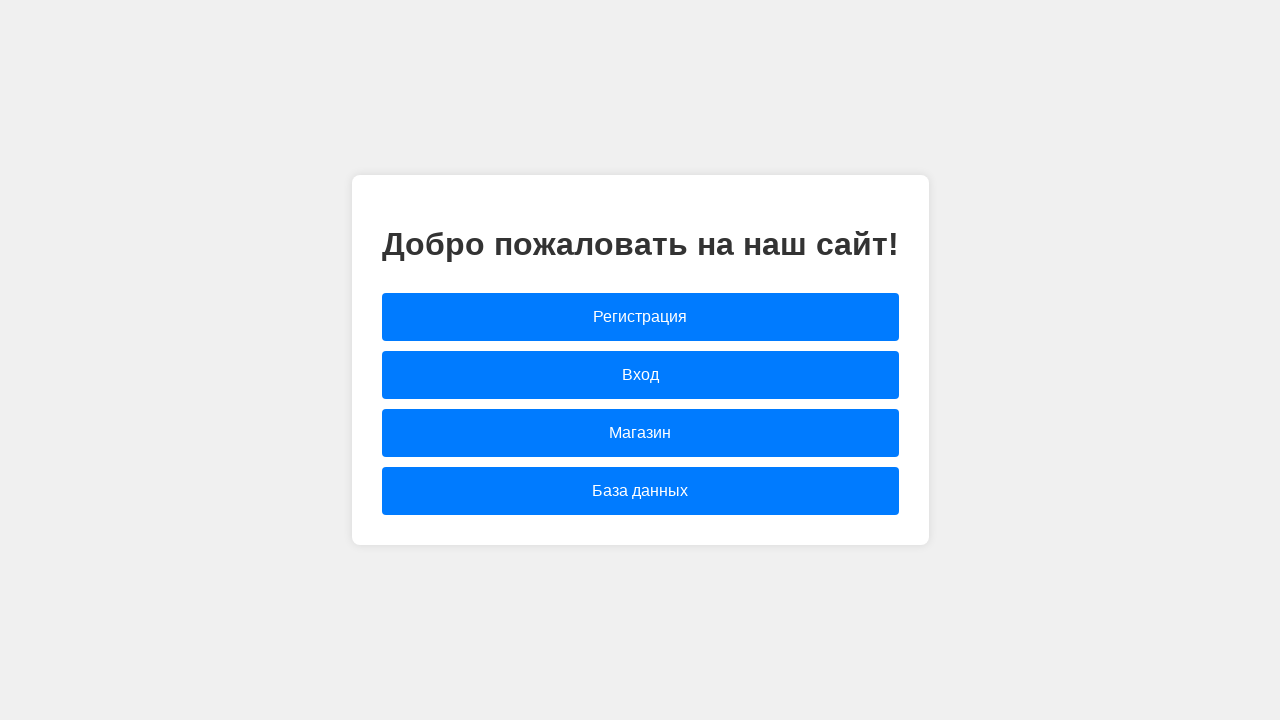

Navigated to QA diploma project website
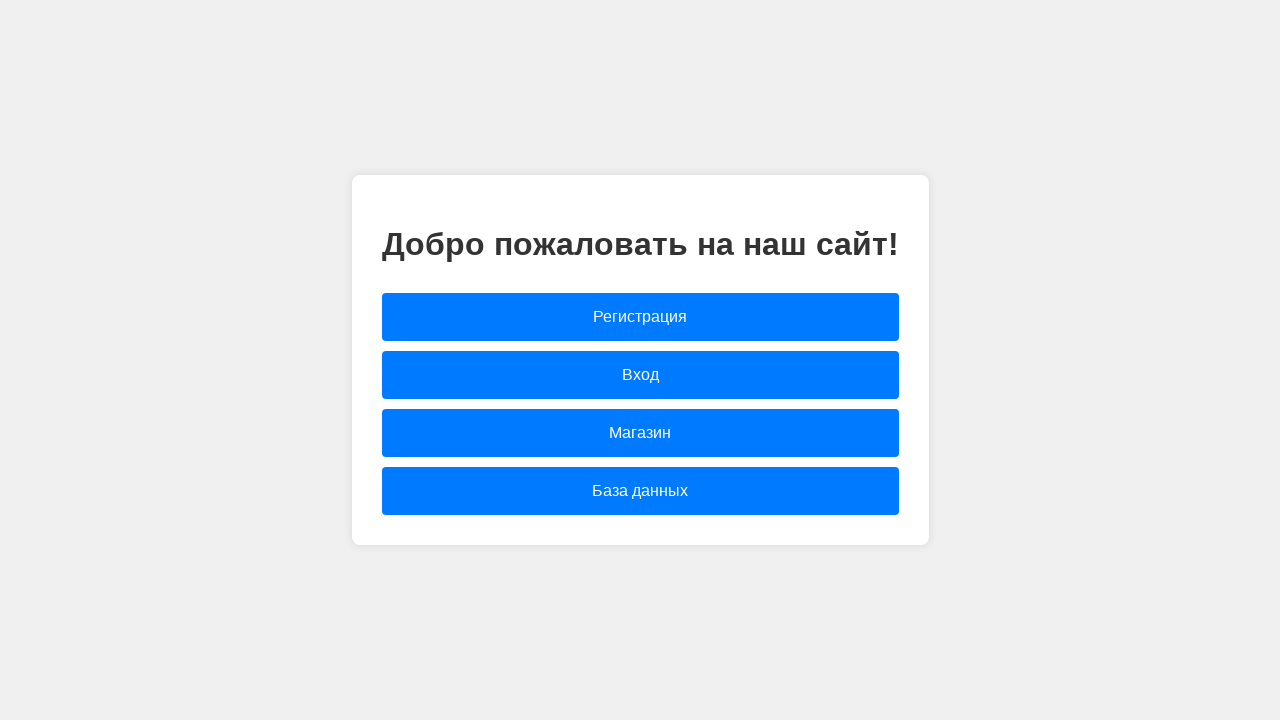

Clicked on the 'Магазин' (Shop) link at (640, 433) on text=Магазин
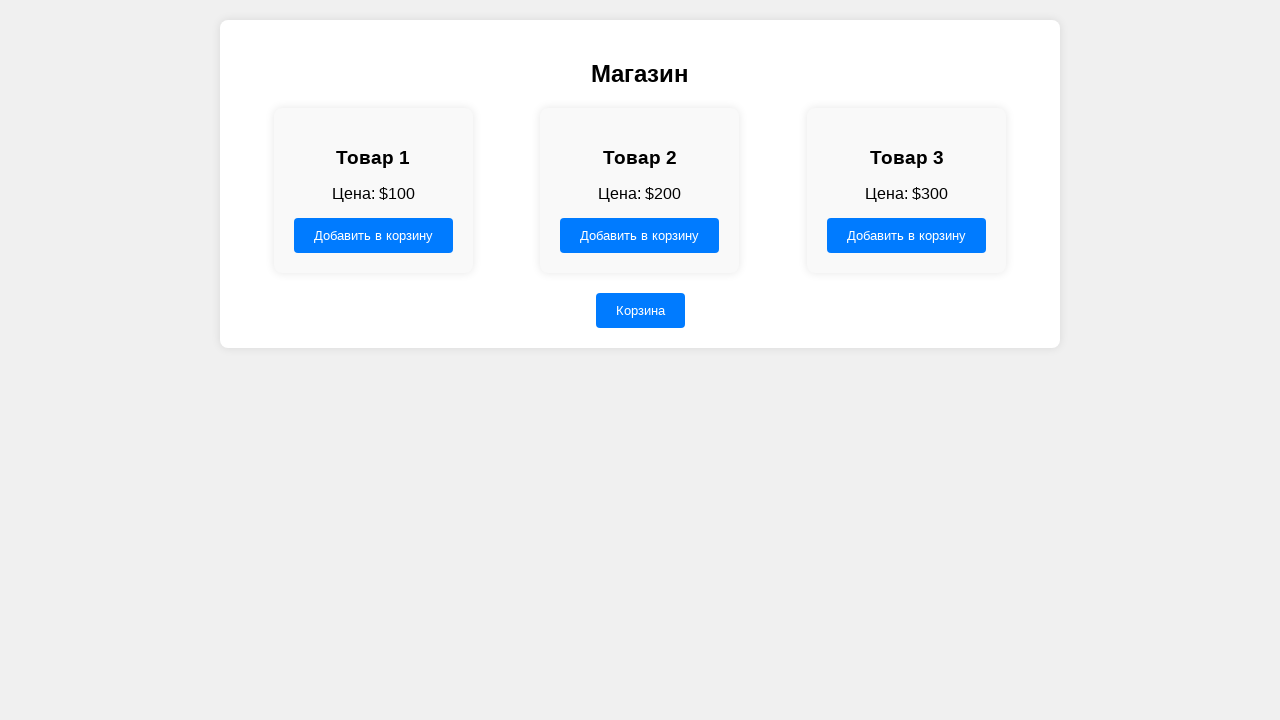

Shop page loaded completely (networkidle)
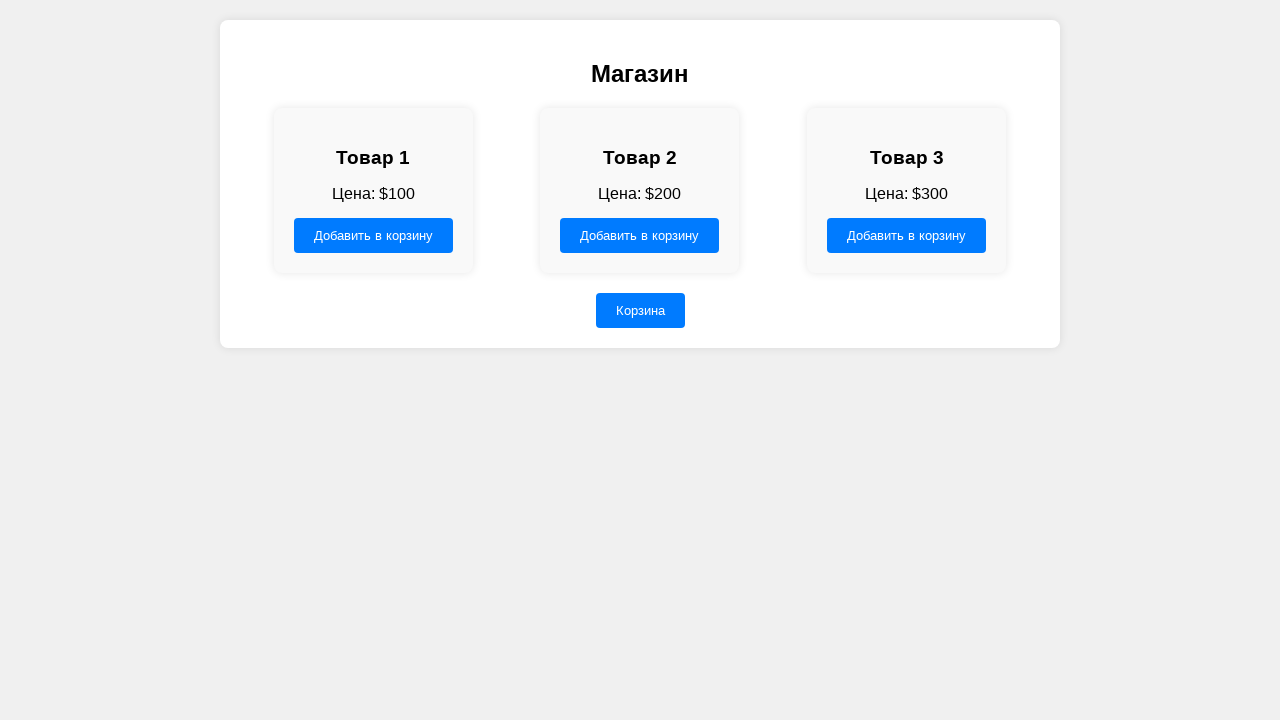

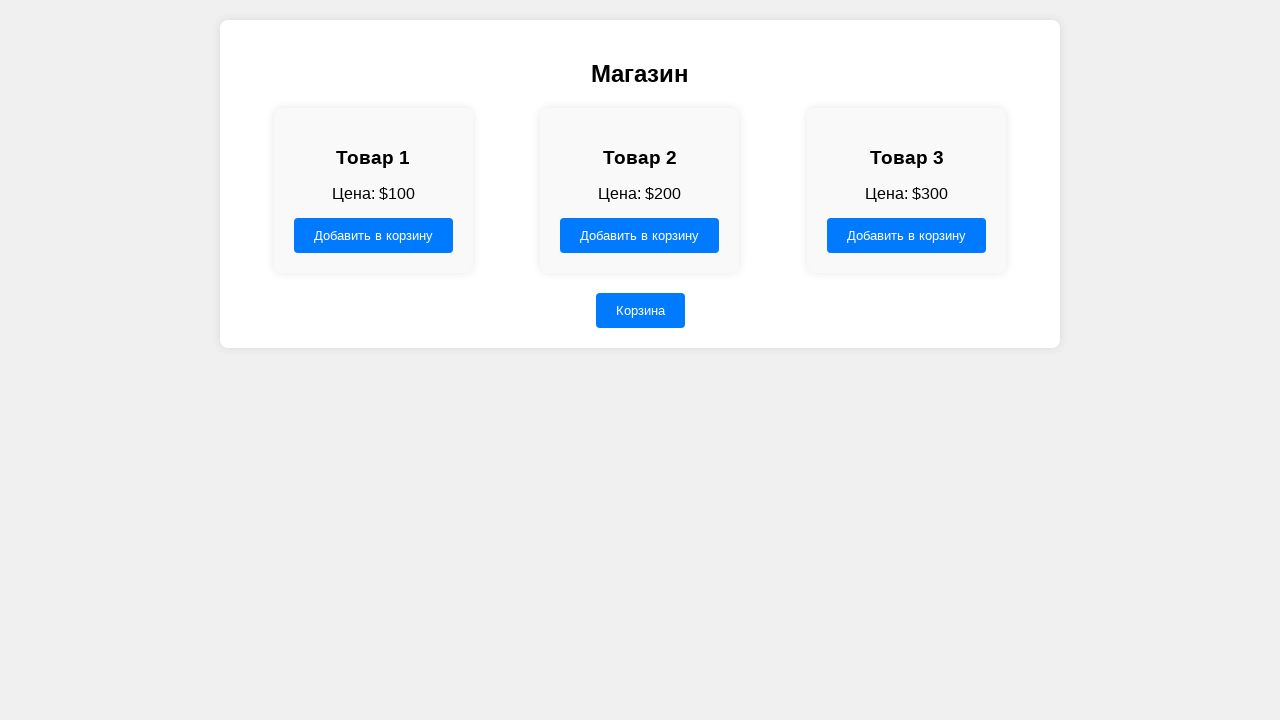